Tests window handling functionality by clicking a link that opens a new window, switching between windows, and verifying titles

Starting URL: https://practice.cydeo.com/windows

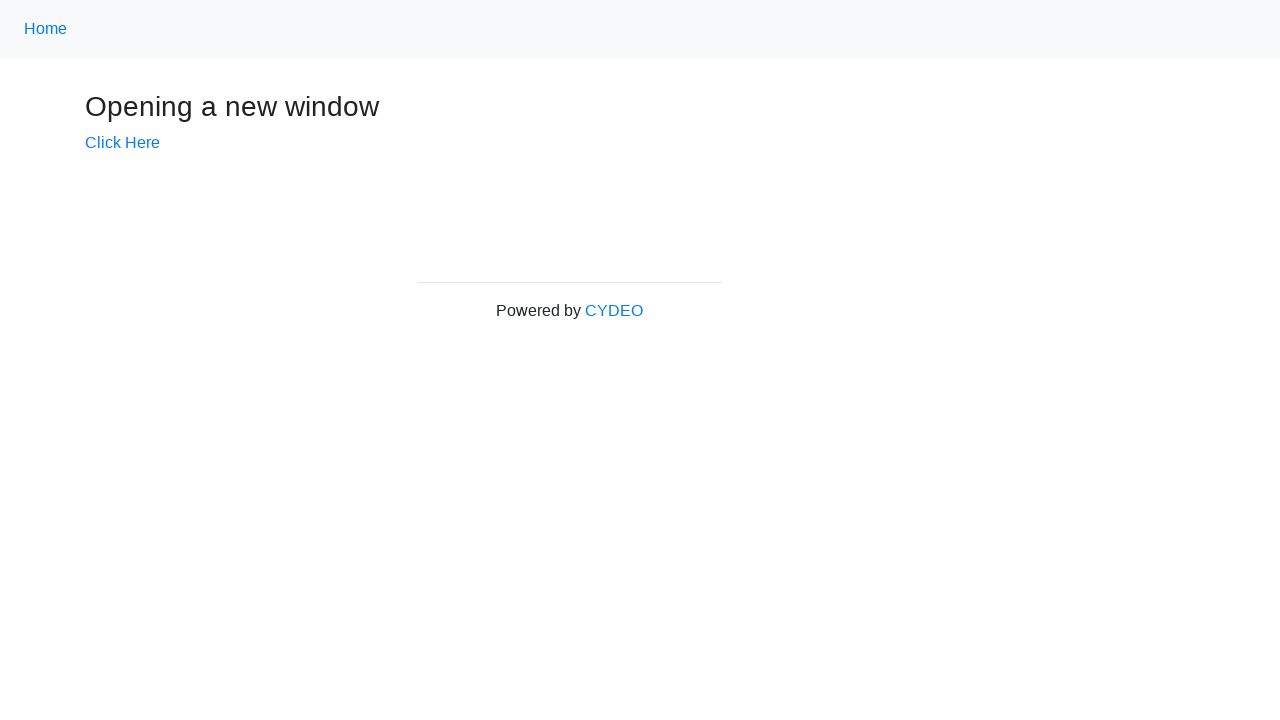

Stored main window handle for reference
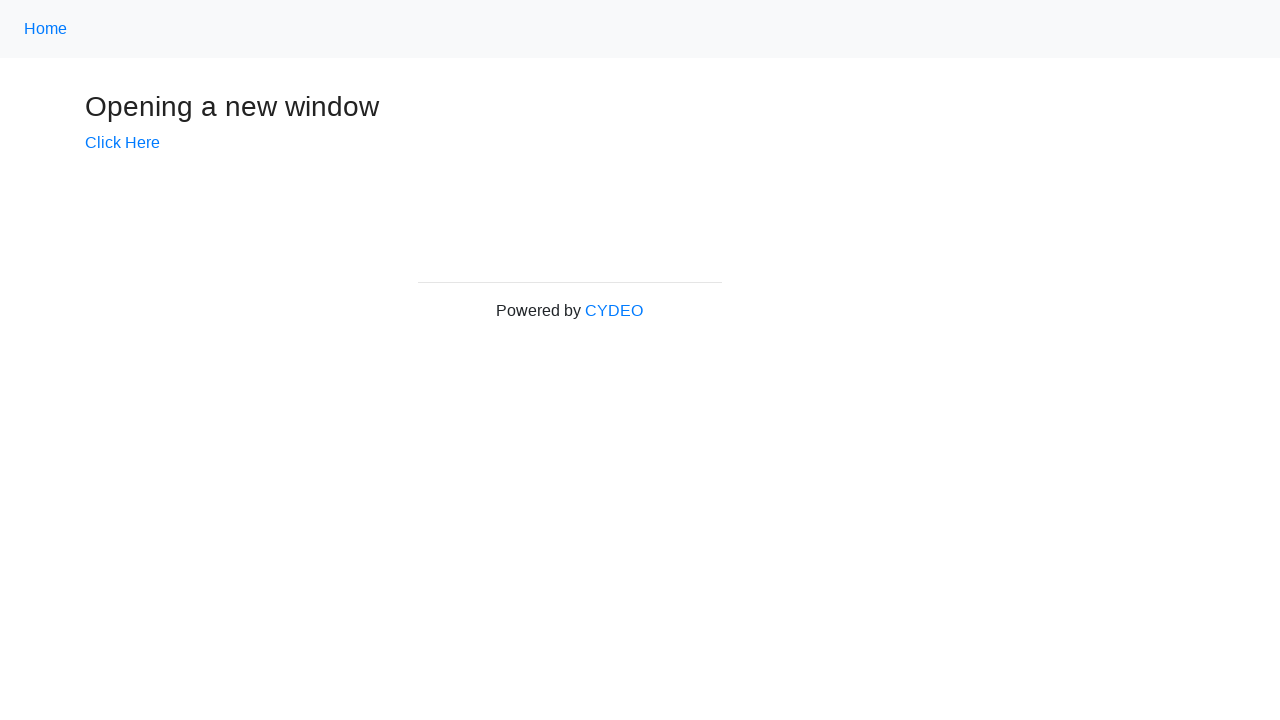

Verified initial page title is 'Windows'
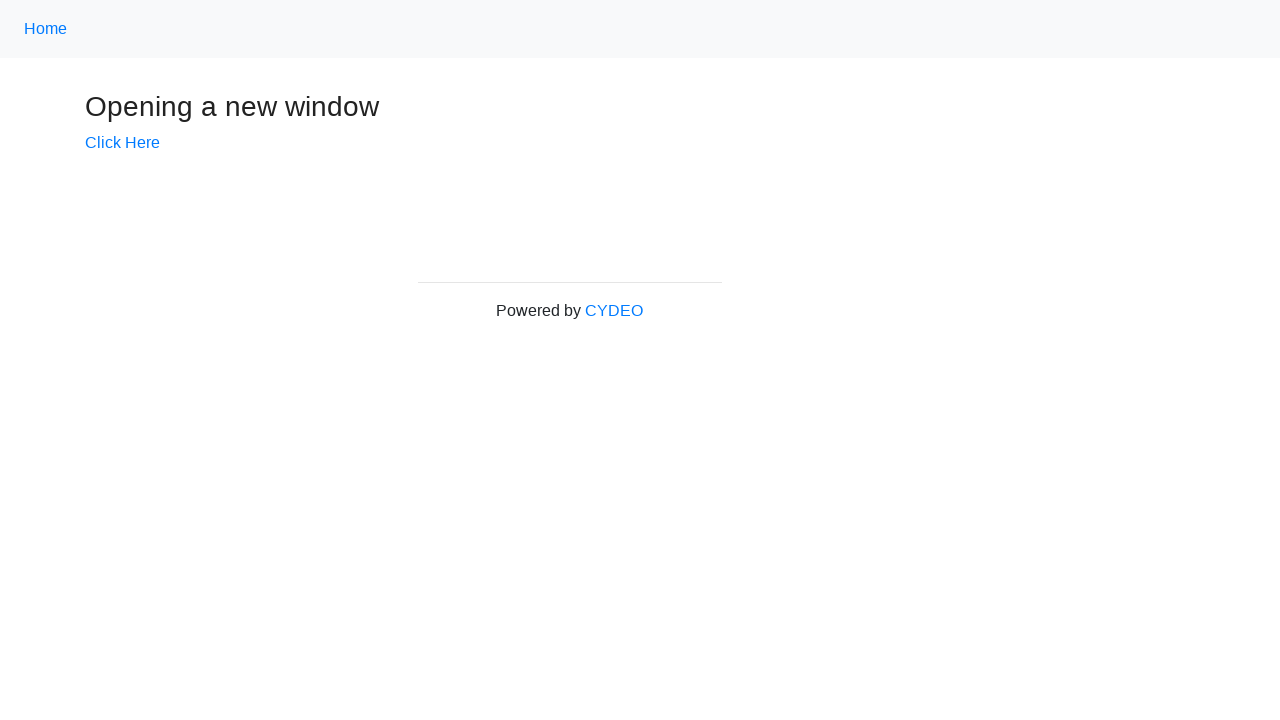

Clicked 'Click Here' link to open new window at (122, 143) on text=Click Here
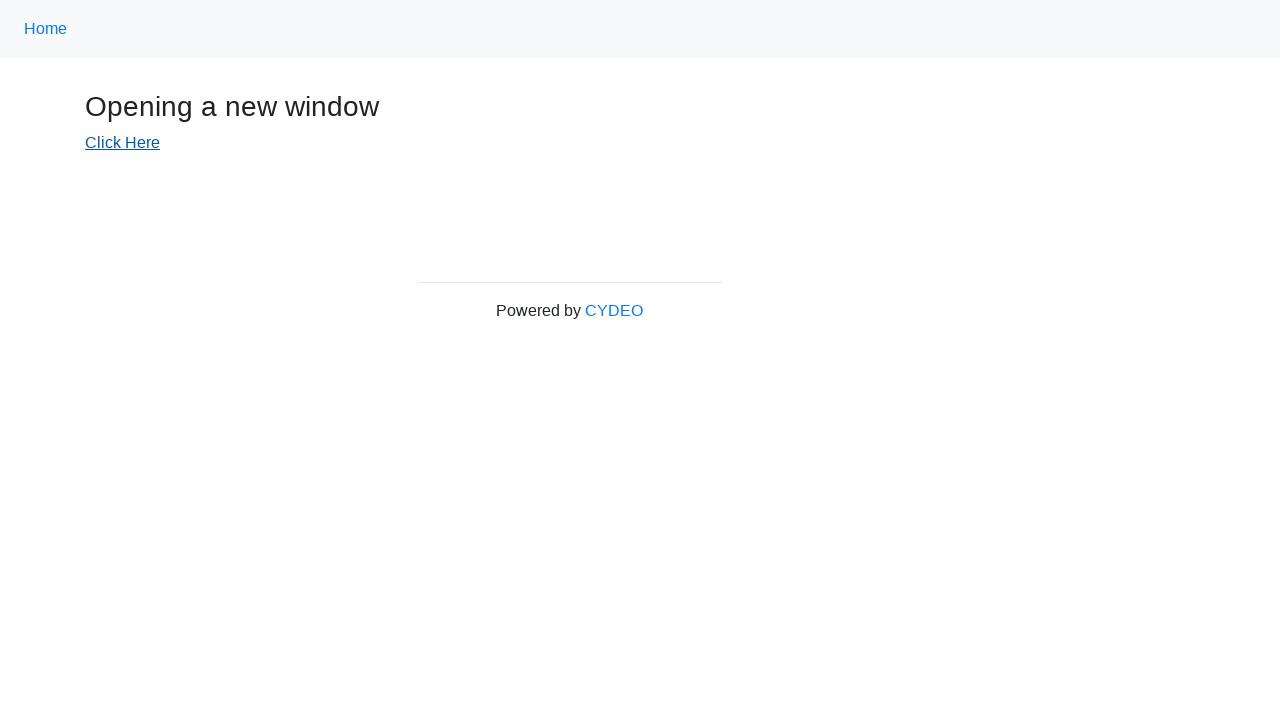

New window opened and captured
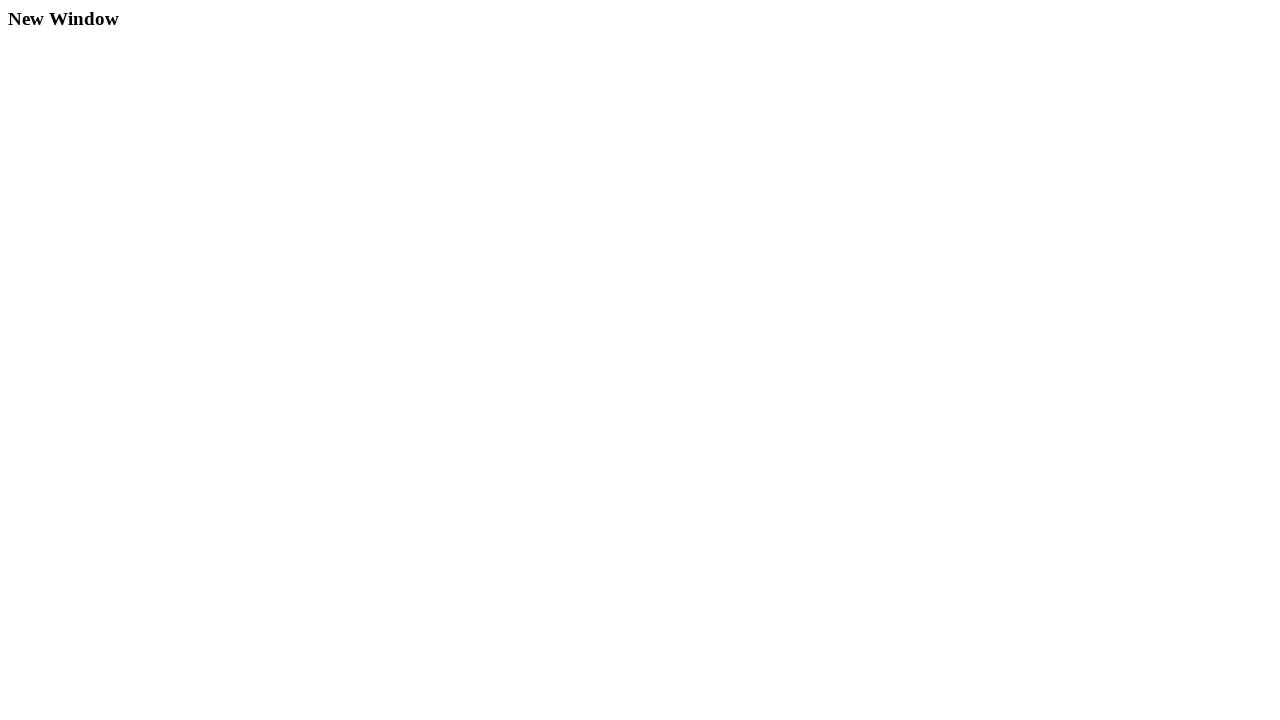

Waited for new page to fully load
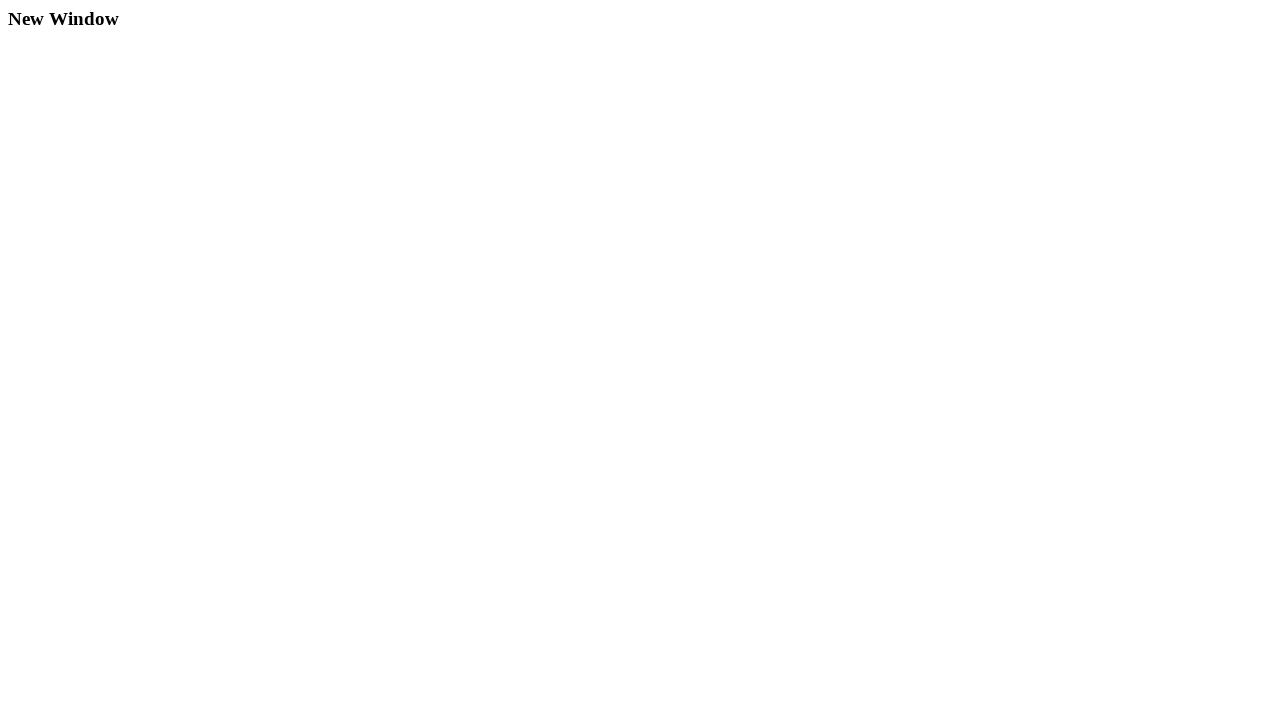

Verified new window title is 'New Window'
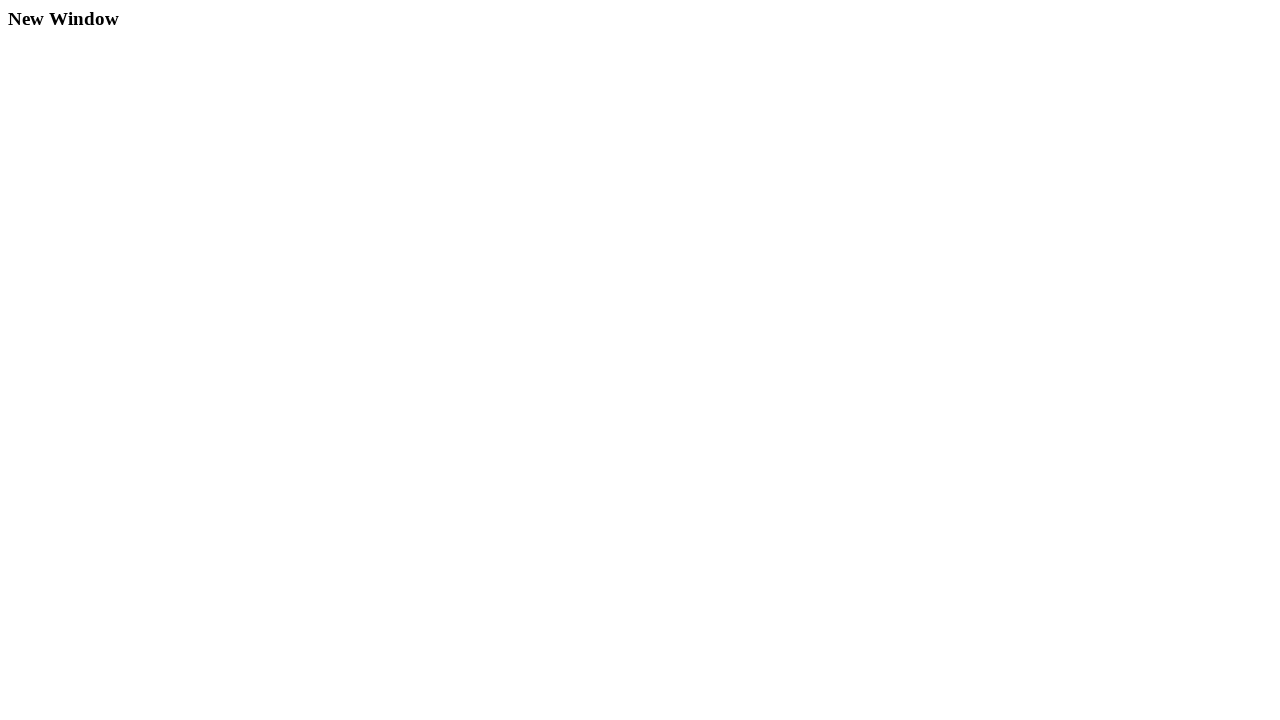

Confirmed main window still accessible via main_page handle
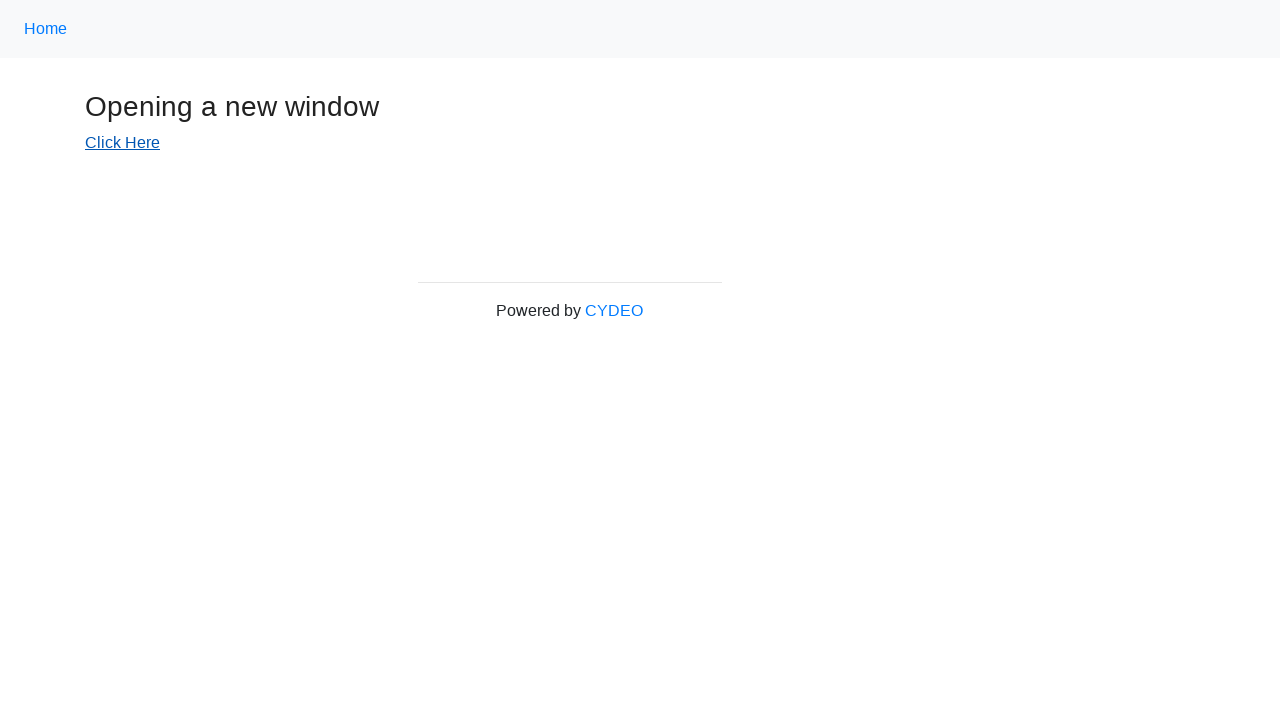

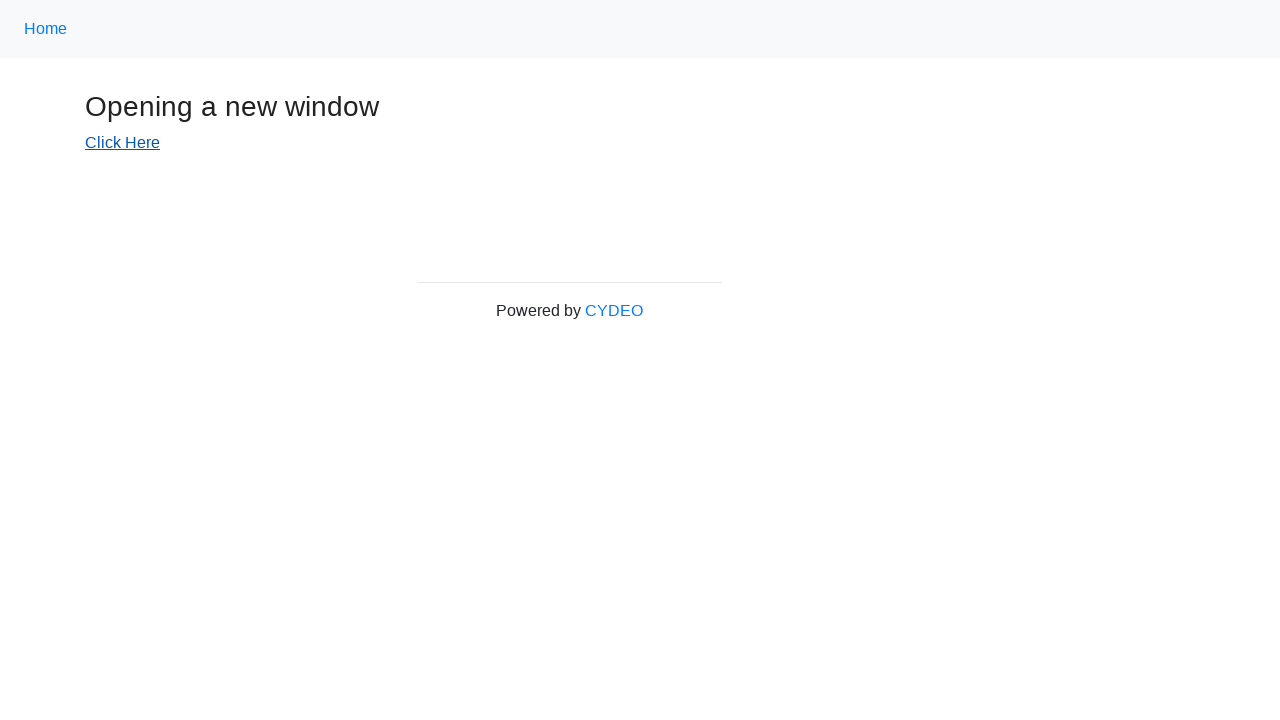